Demonstrates various keyboard input methods on Python.org's search field, showing different ways to interact with form elements using ActionChains

Starting URL: https://www.python.org

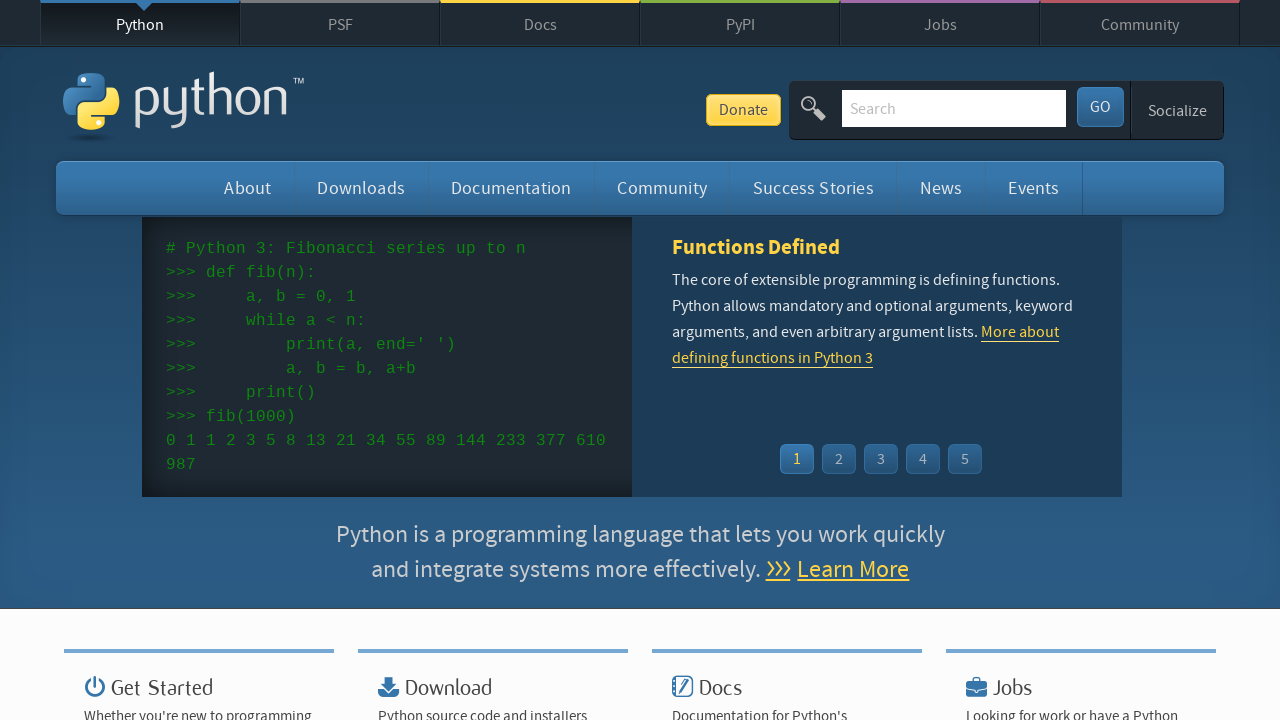

Clicked on the search field at (954, 108) on #id-search-field
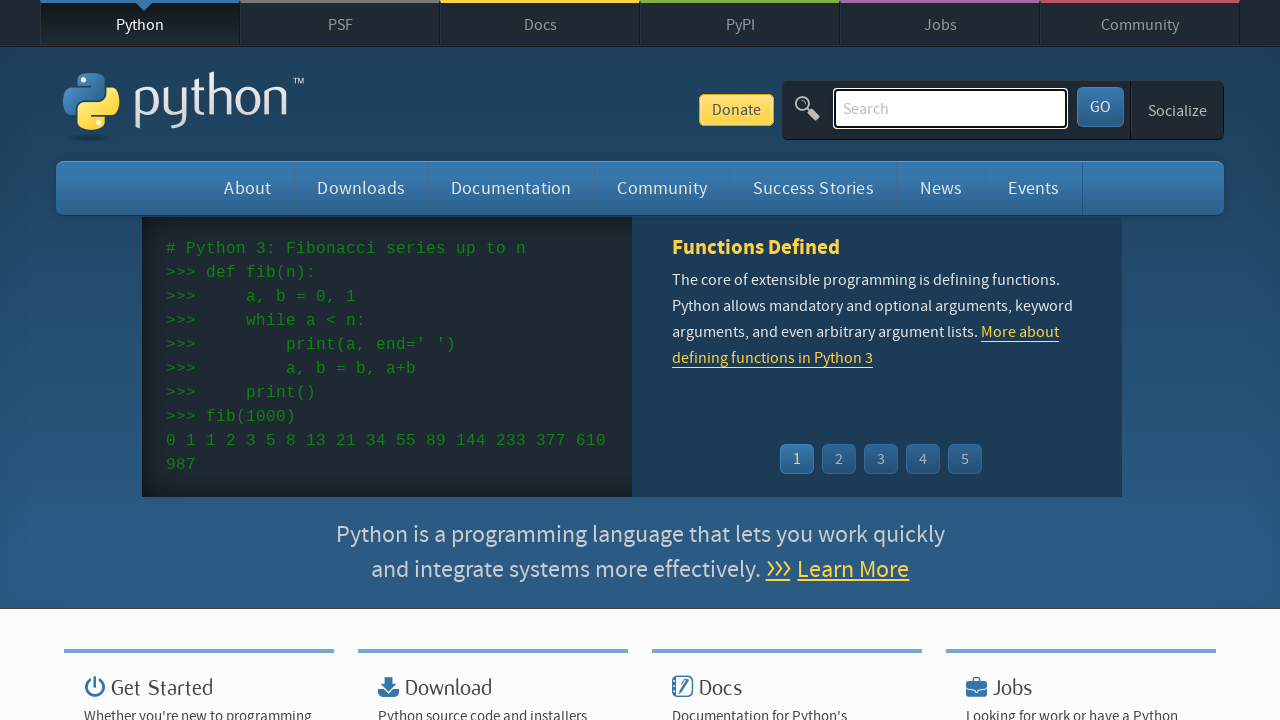

Filled search field with 'Python Chain' on #id-search-field
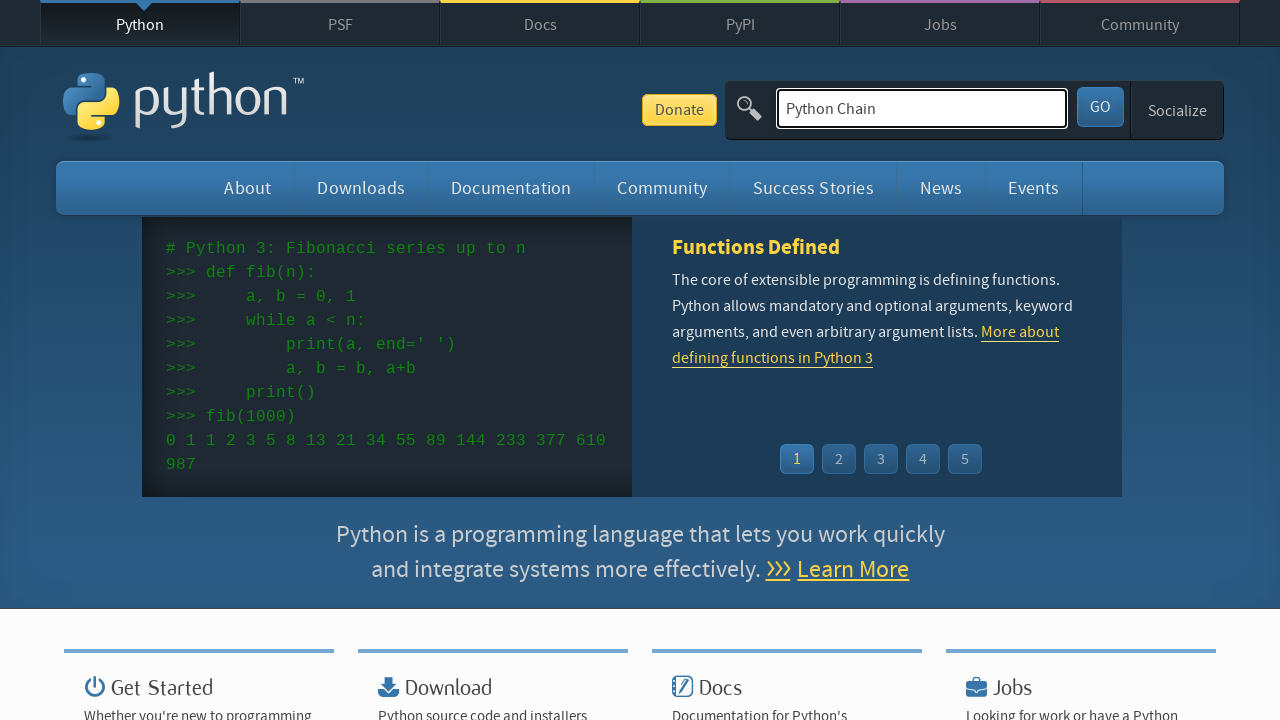

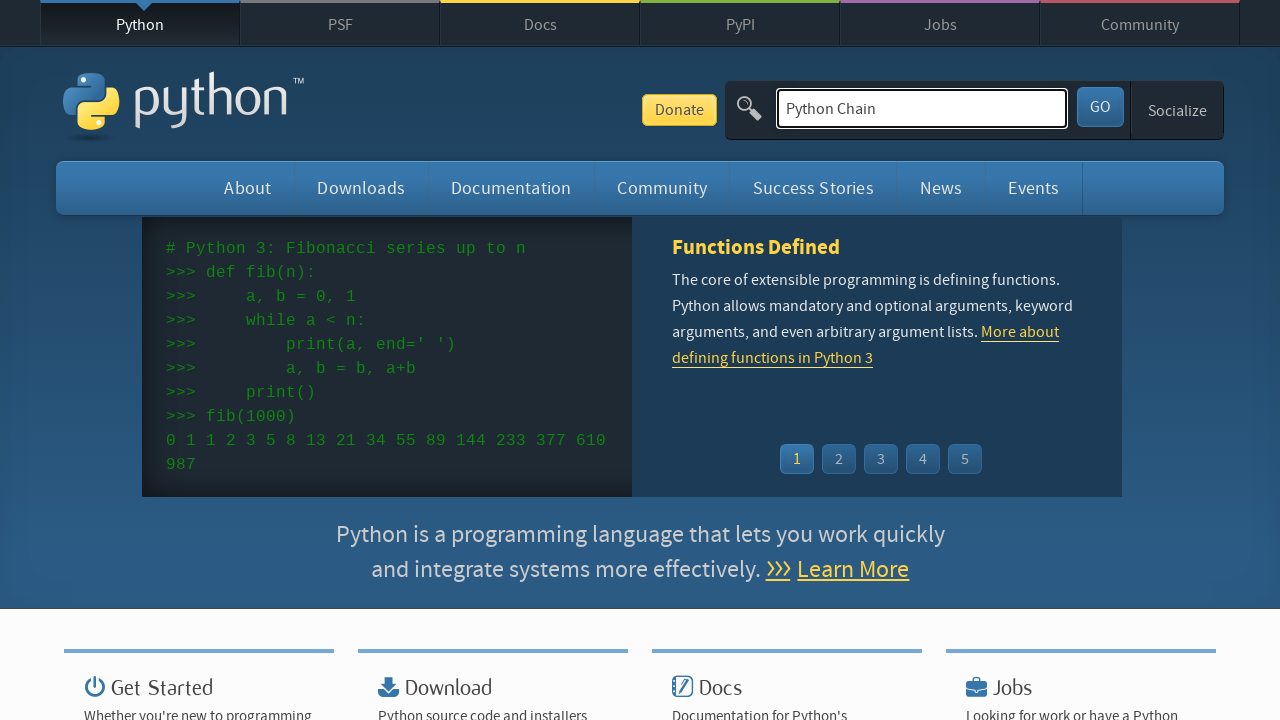